Navigates to Myntra e-commerce website and maximizes the browser window to verify the page loads correctly.

Starting URL: http://myntra.com

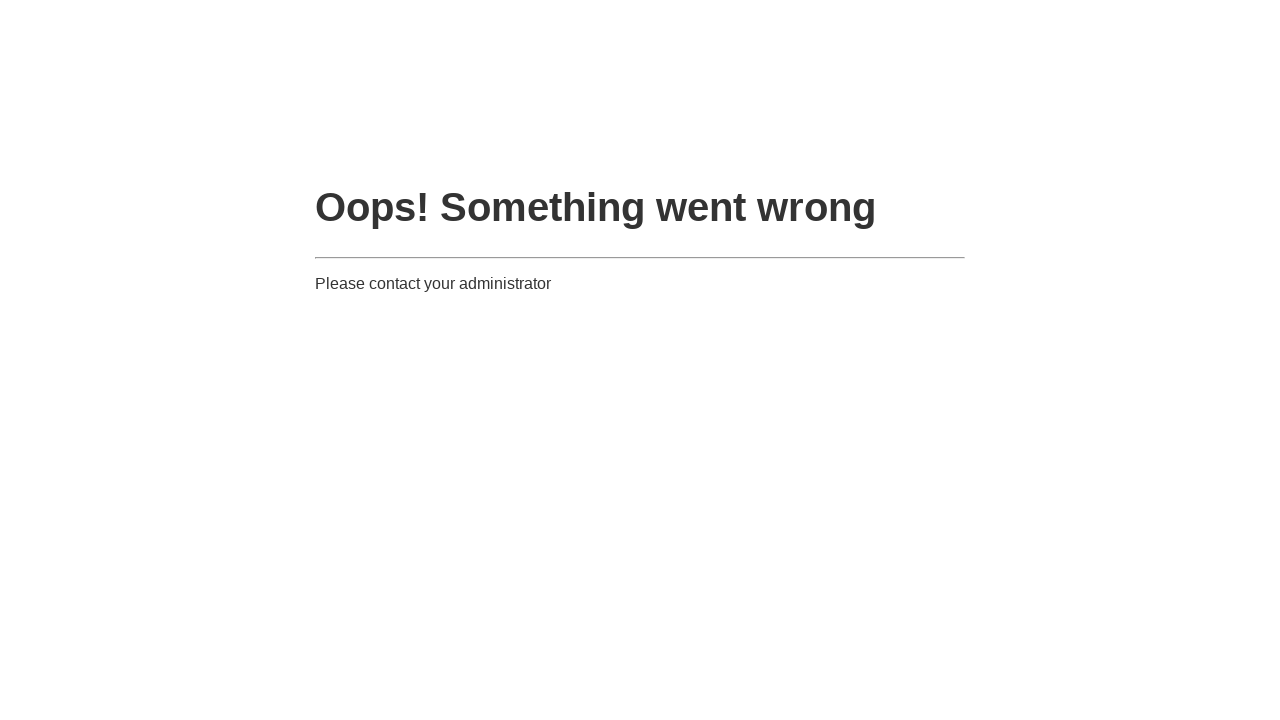

Navigated to Myntra e-commerce website
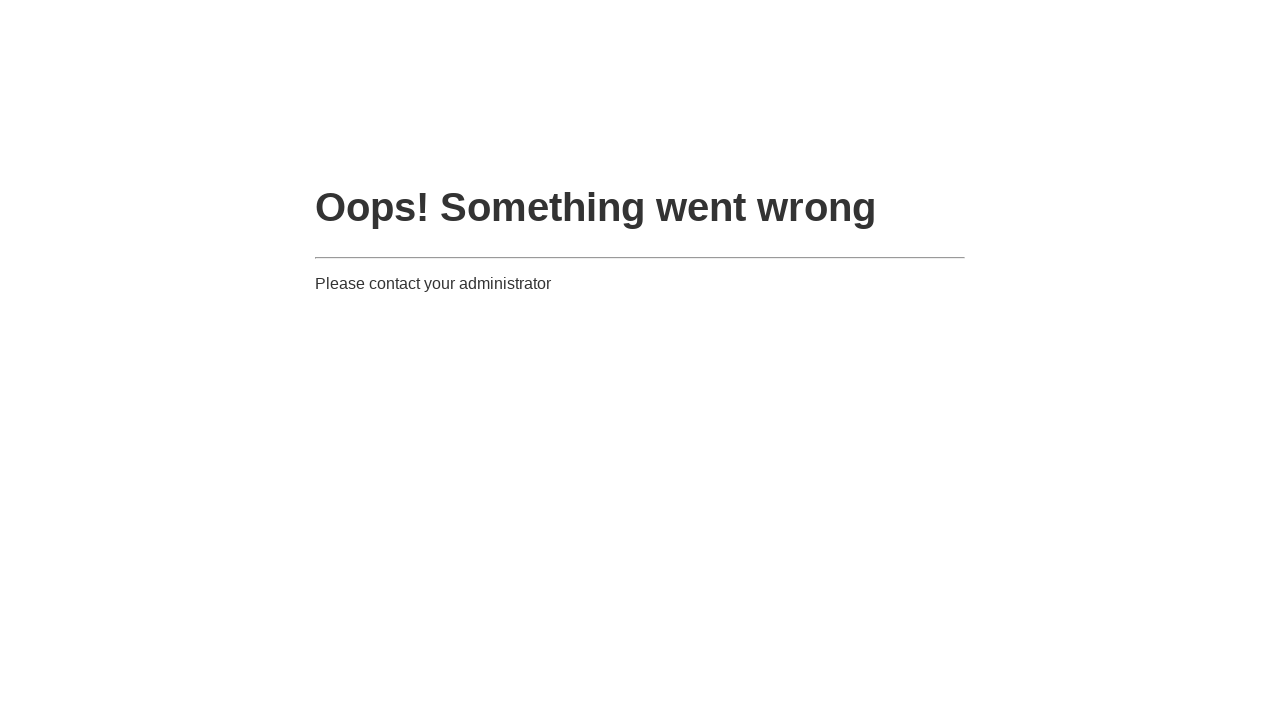

Maximized browser window to 1920x1080
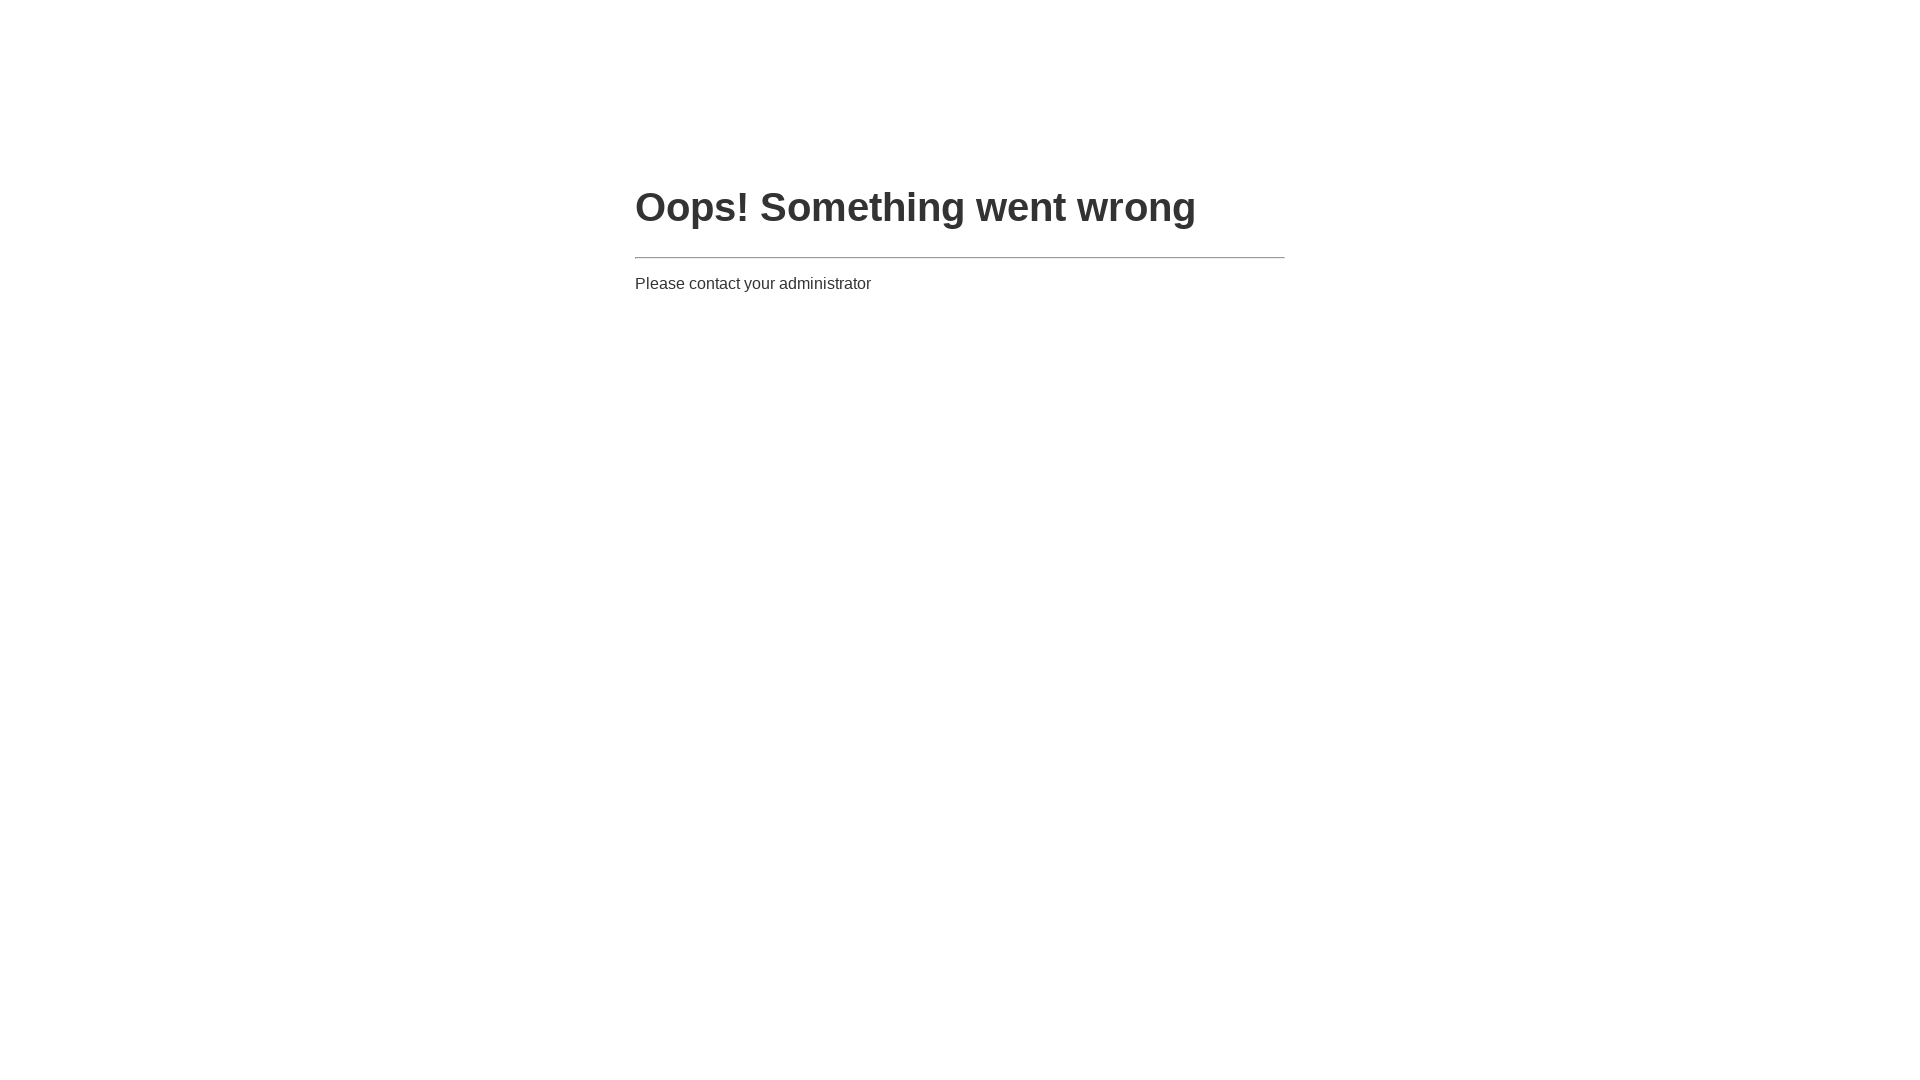

Page loaded successfully (domcontentloaded state reached)
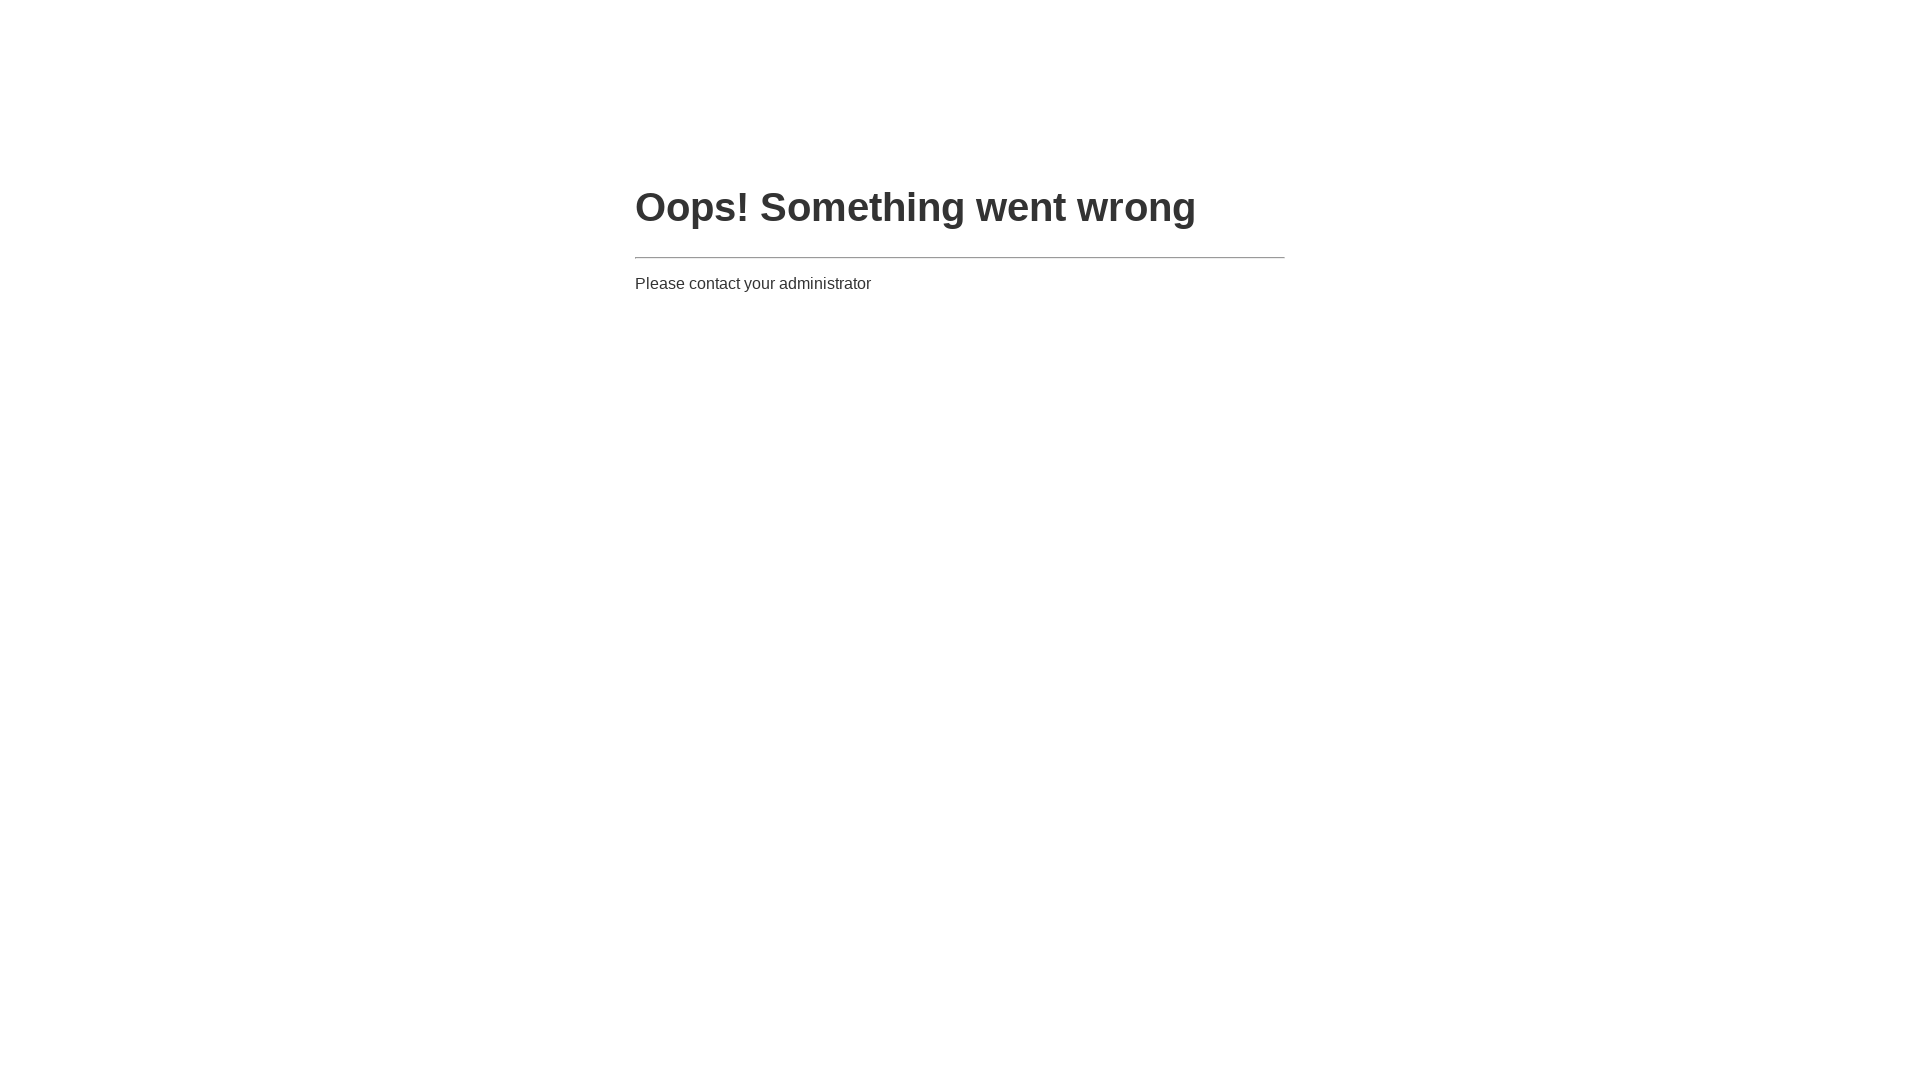

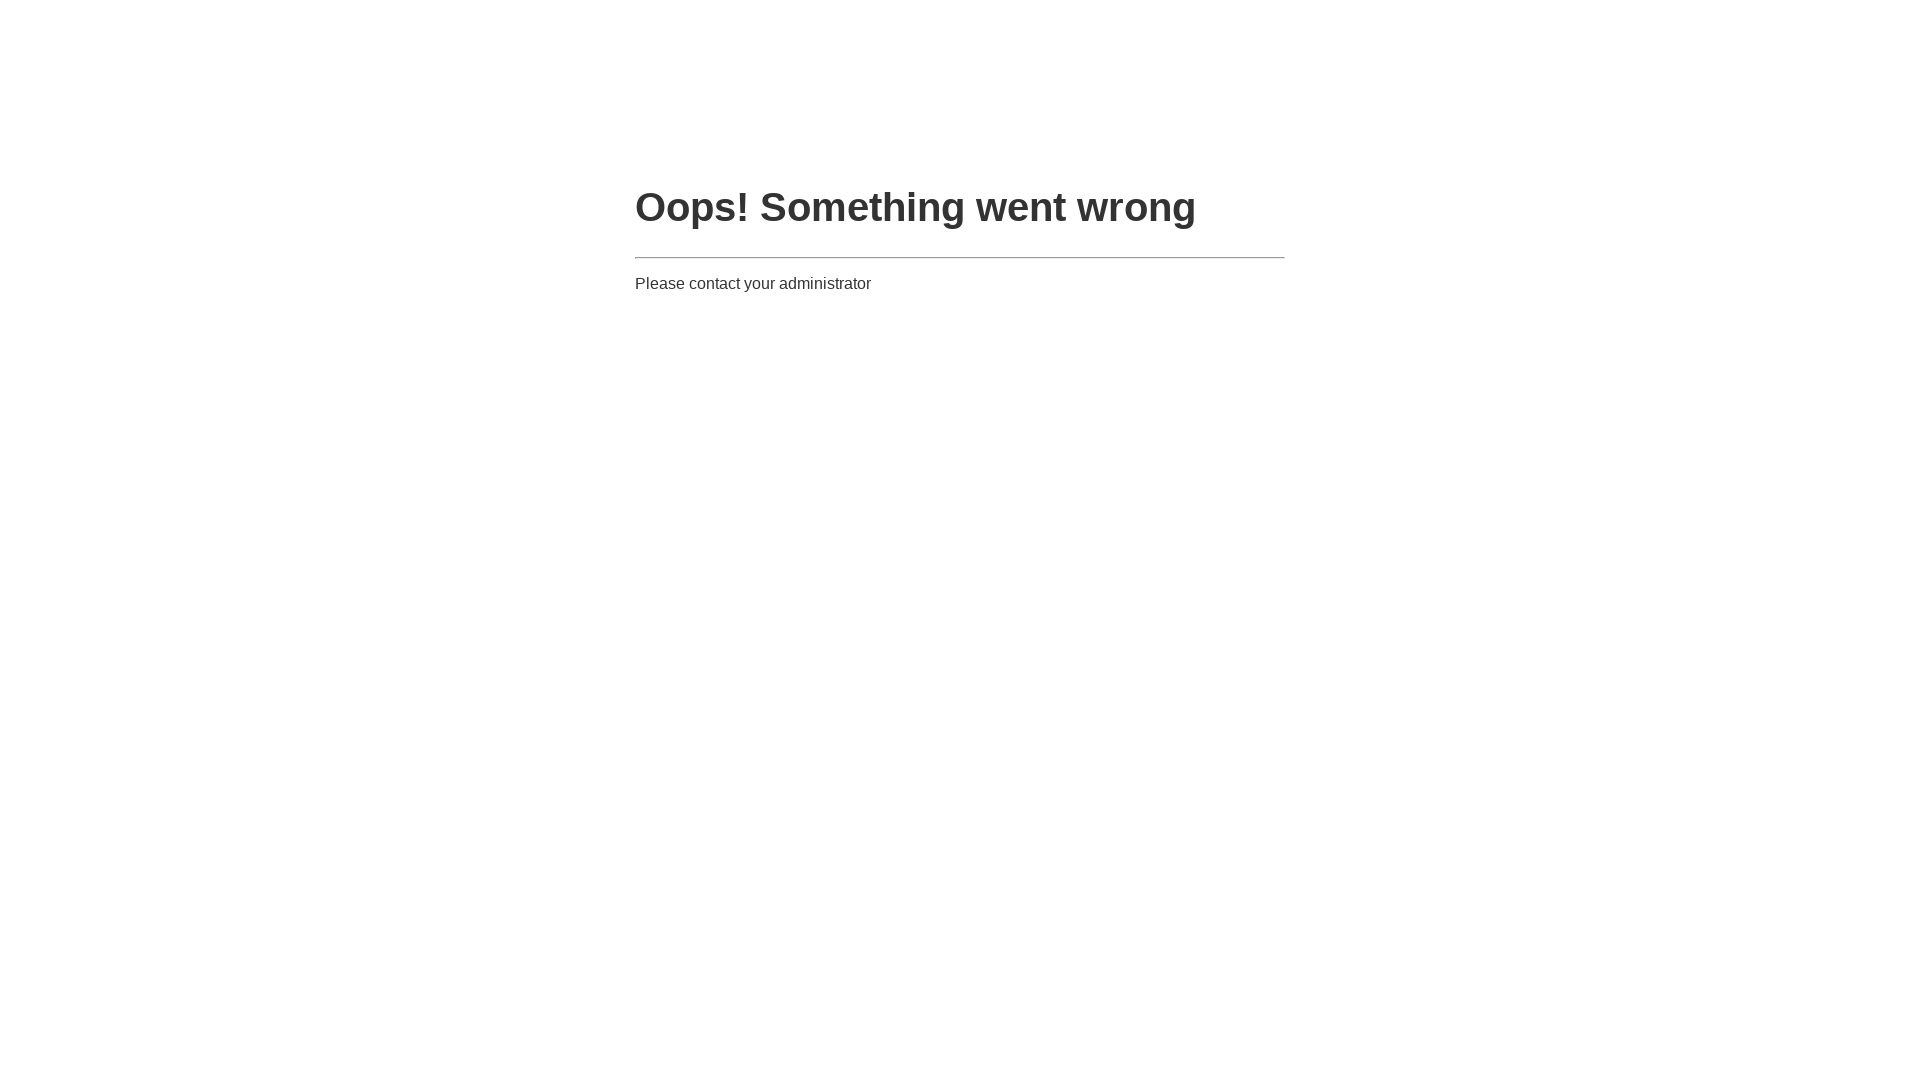